Tests displaying Growl-style notification messages on a page by injecting jQuery and jQuery Growl library, then triggering notification displays.

Starting URL: http://the-internet.herokuapp.com

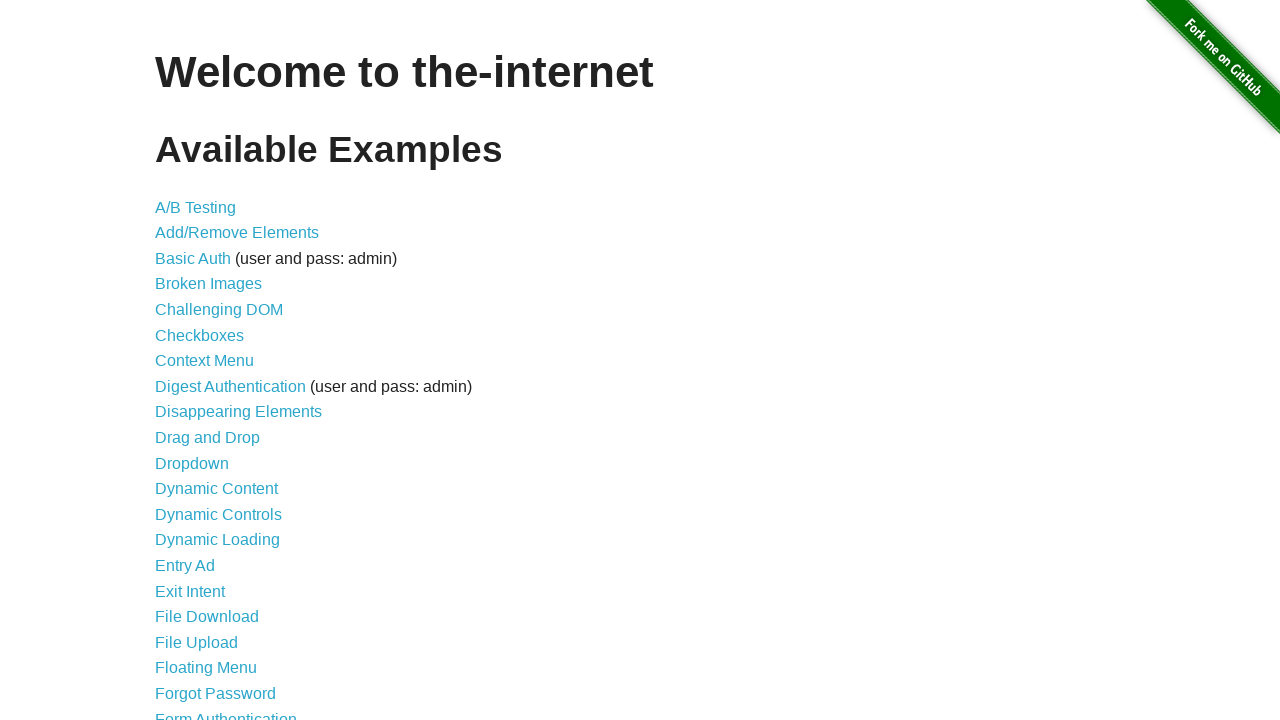

Injected jQuery library into page if not already present
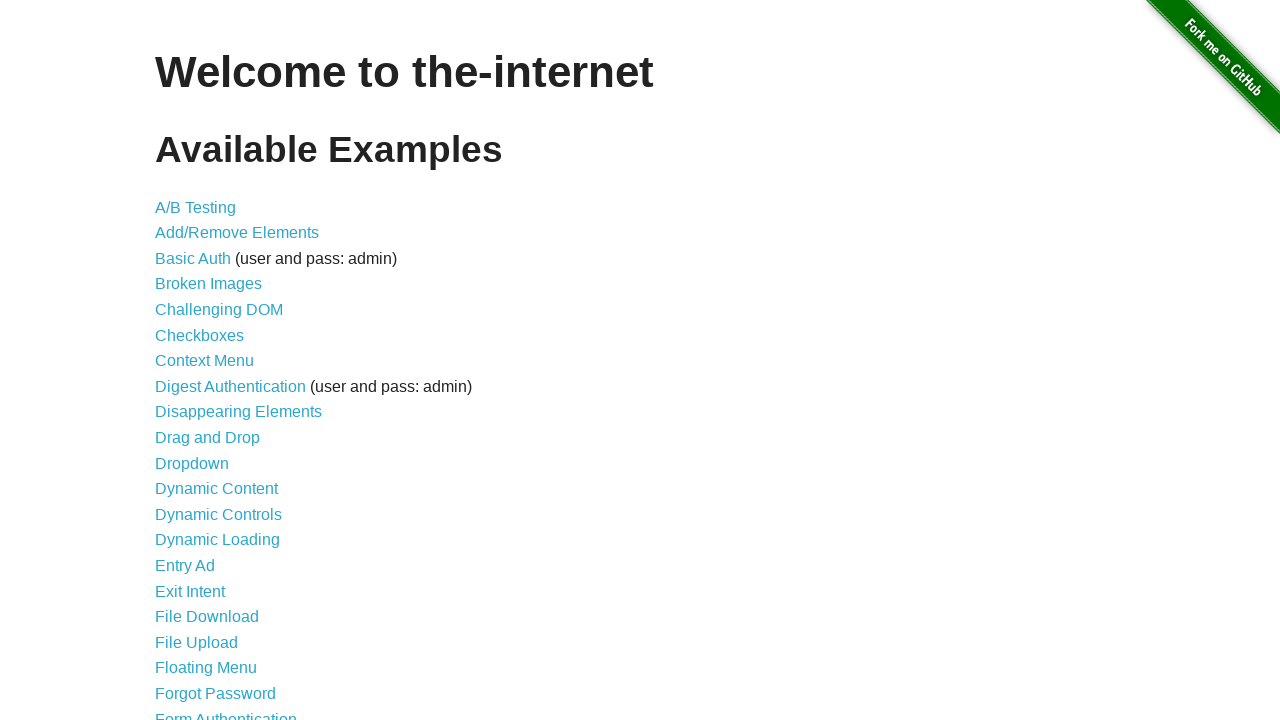

Waited for jQuery to load and become available
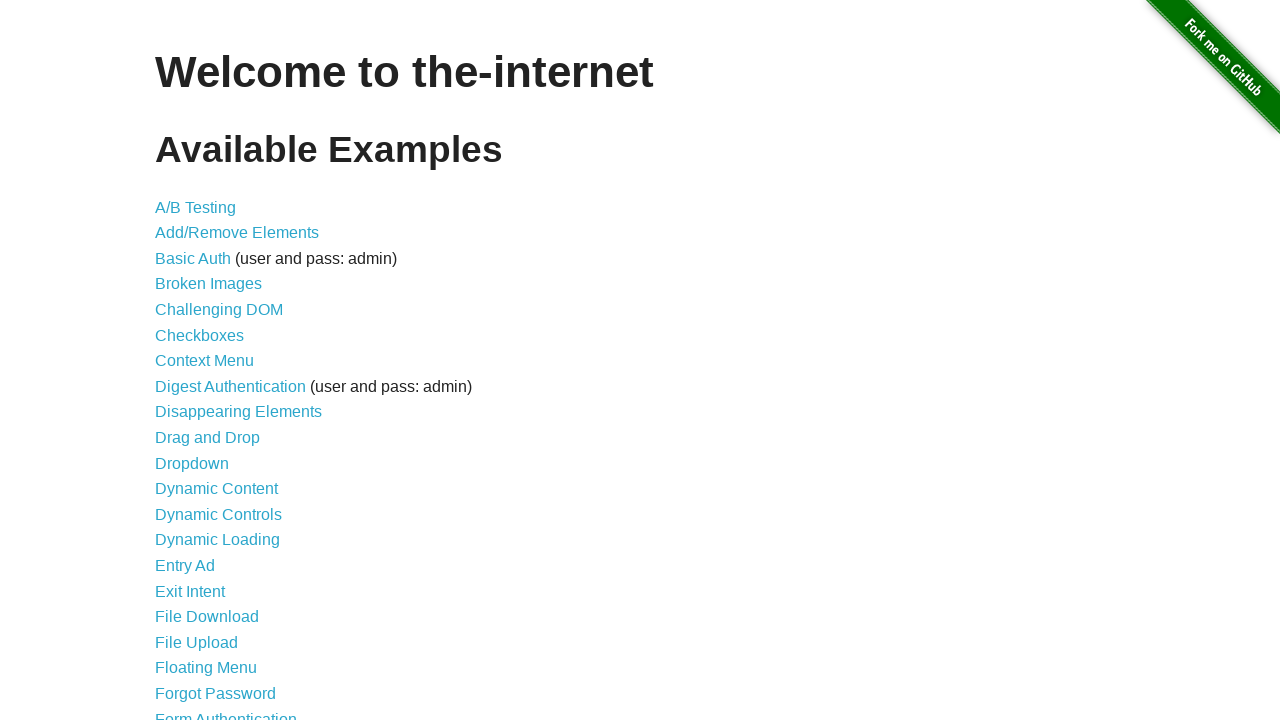

Injected jQuery Growl library script
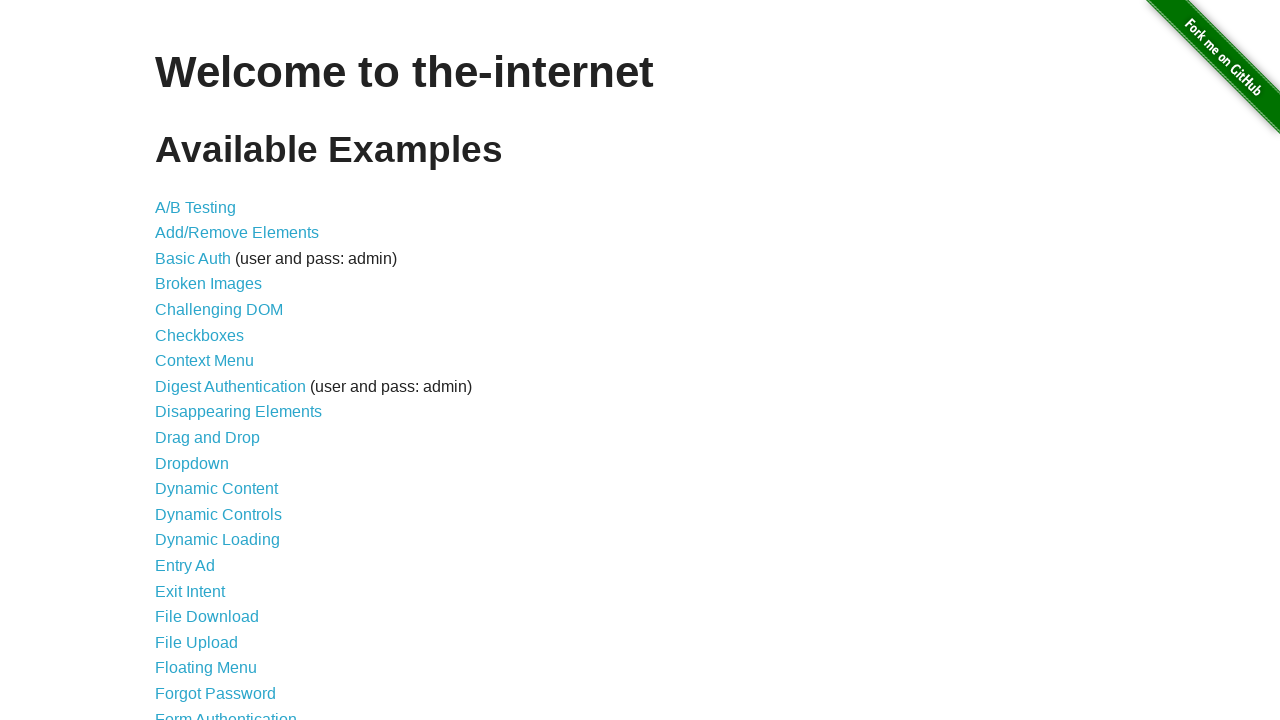

Injected jQuery Growl CSS stylesheet
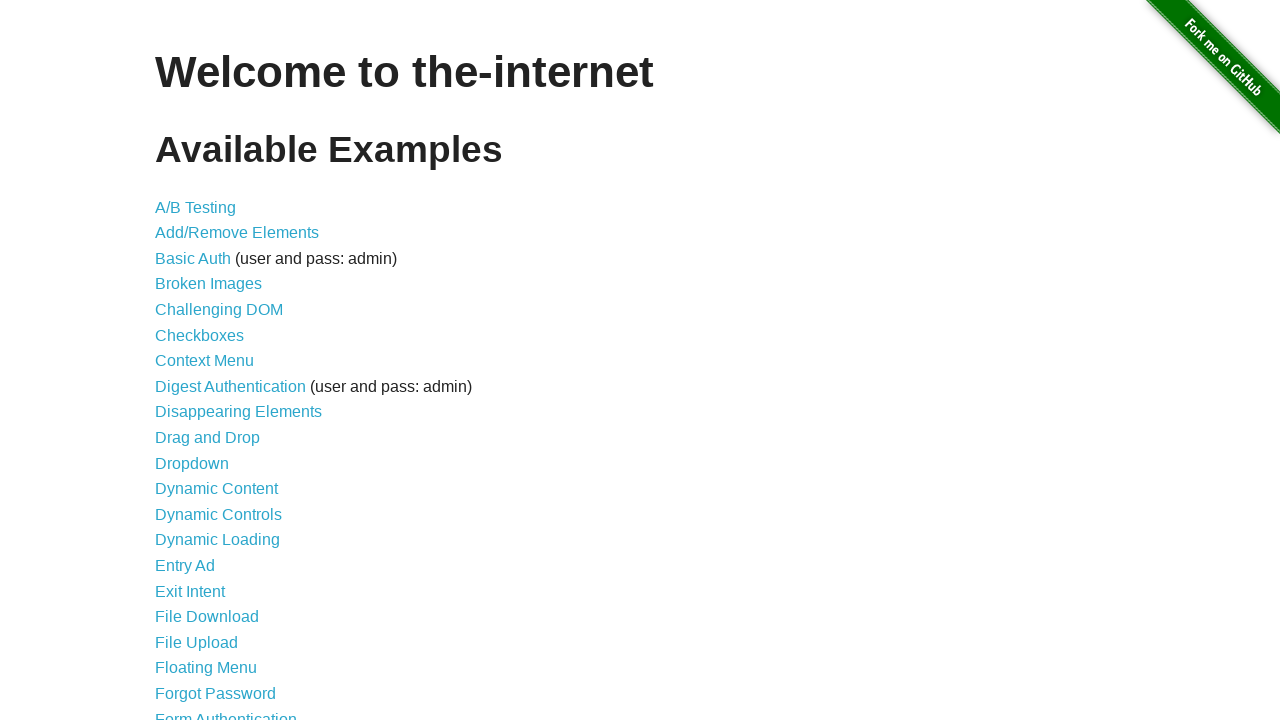

Waited for jQuery Growl library to be available
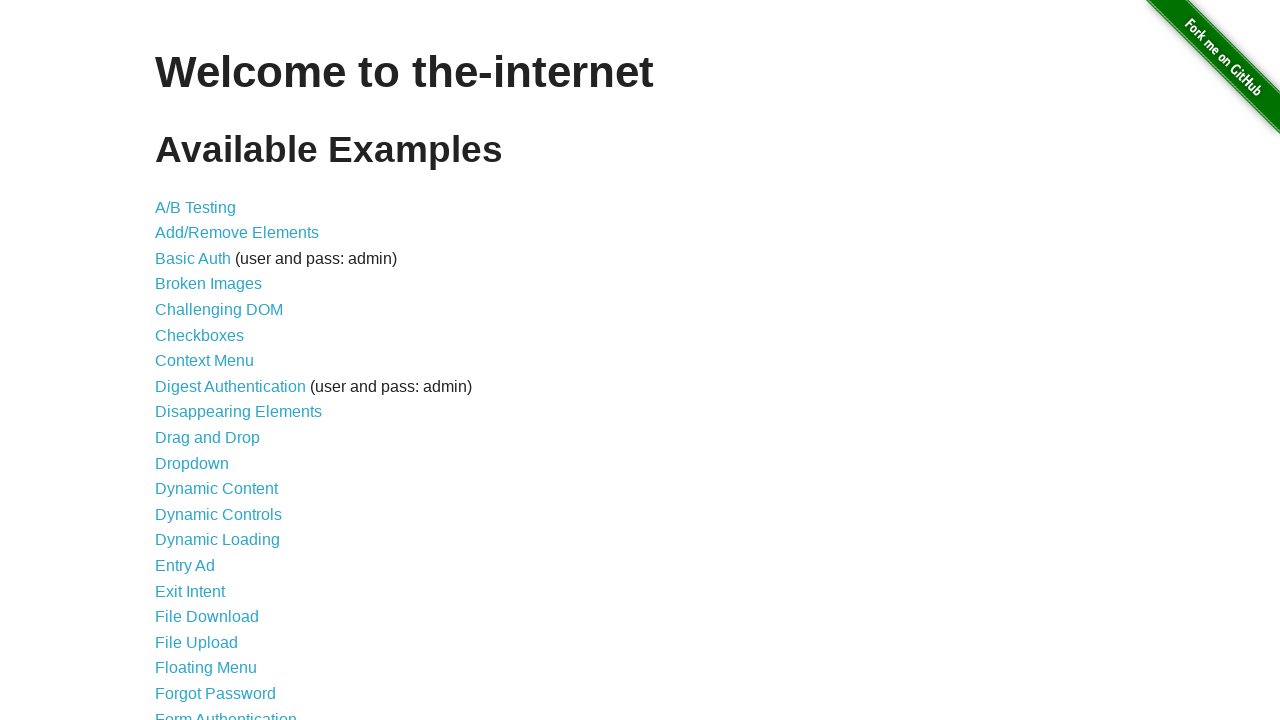

Triggered Growl notification with title 'GET' and message '/'
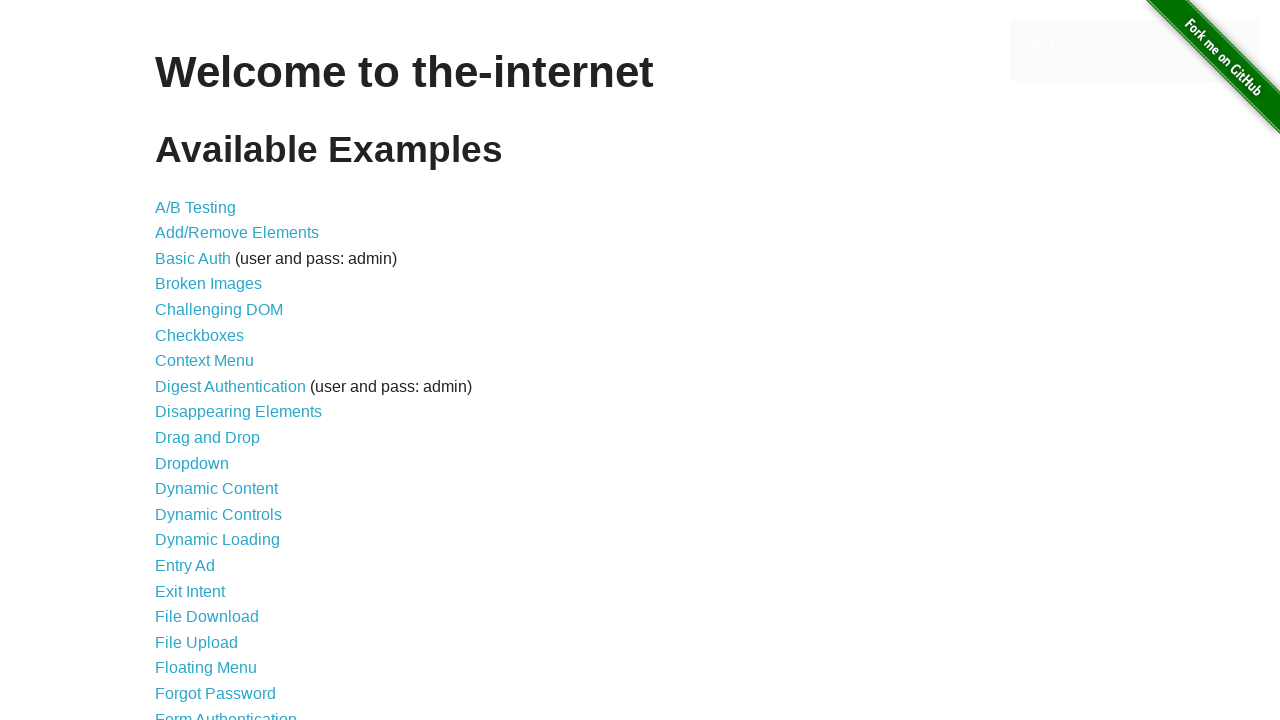

Growl notification element appeared on page
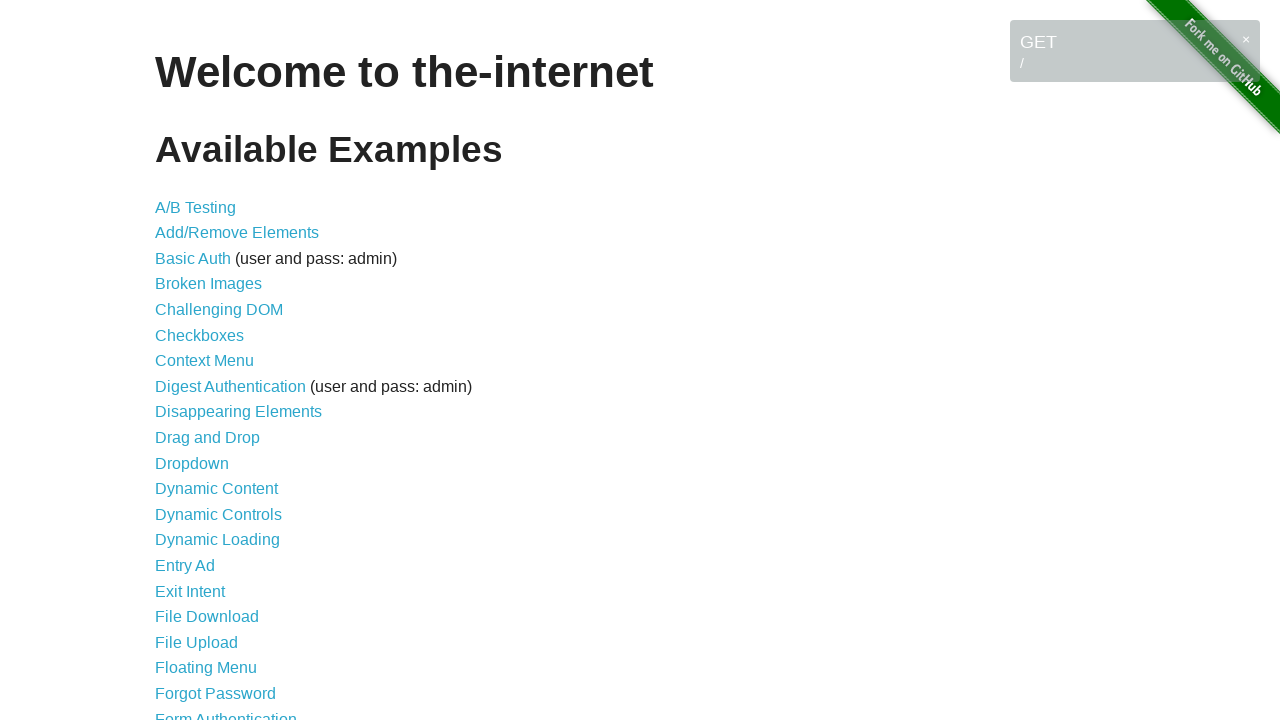

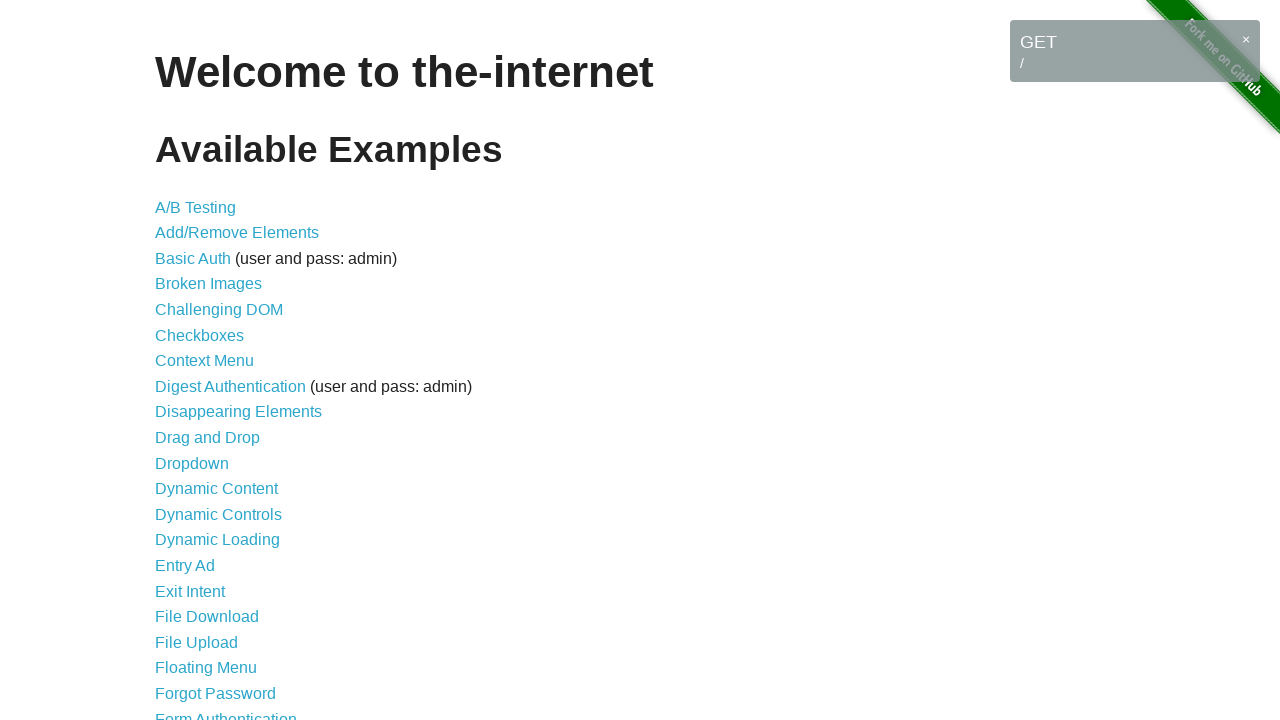